Tests product search functionality on an e-commerce practice site by searching for 'ca', verifying 4 products are displayed, and adding the third product to cart

Starting URL: https://rahulshettyacademy.com/seleniumPractise/#/

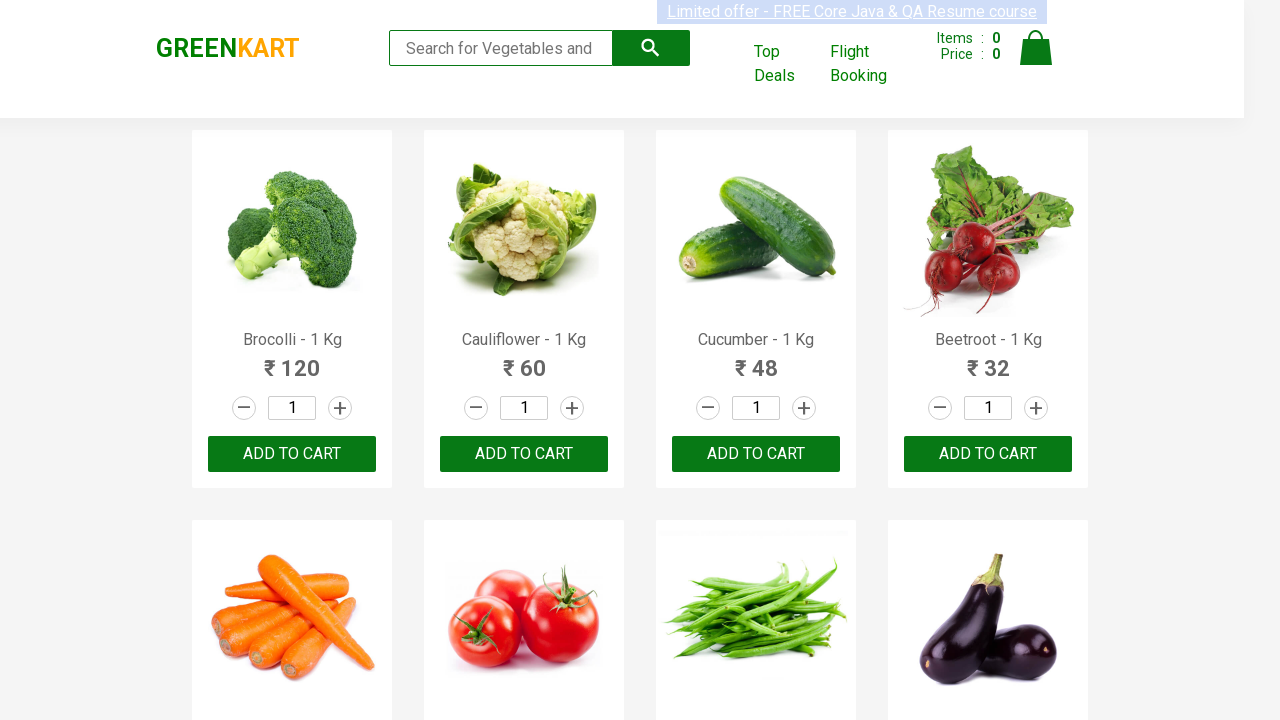

Typed 'ca' in the search box on .search-keyword
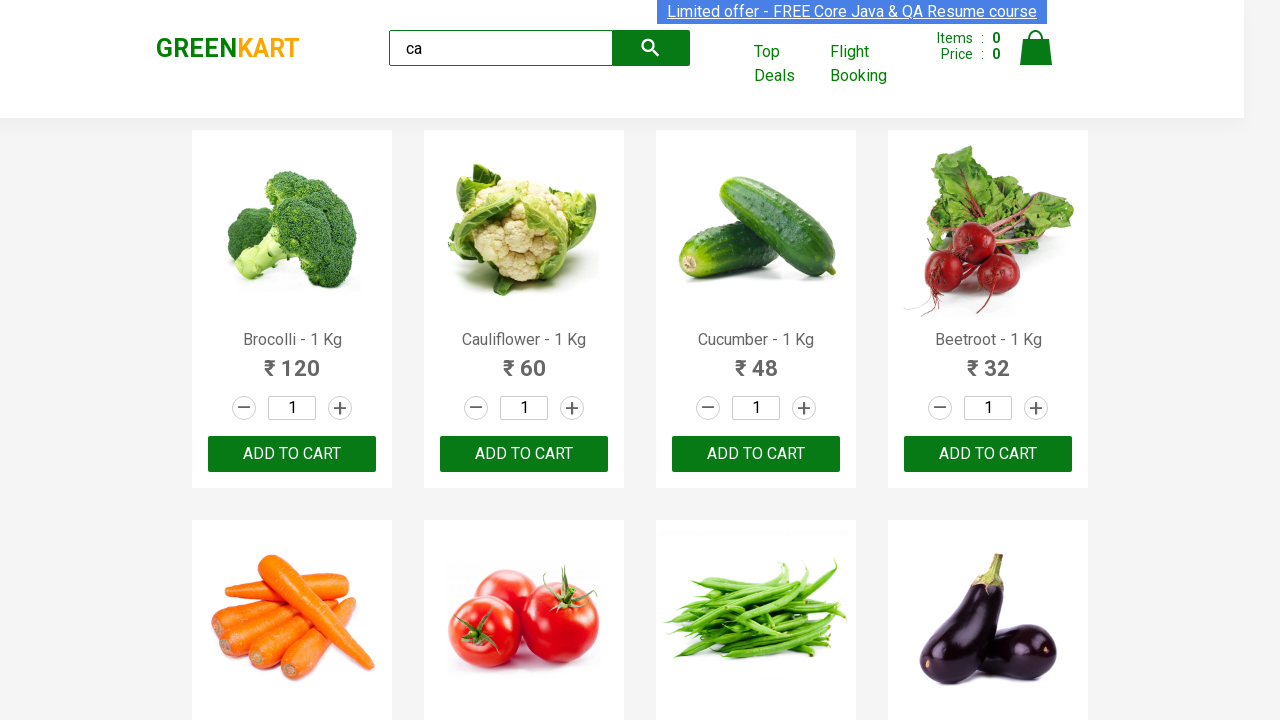

Waited 2 seconds for search results to load
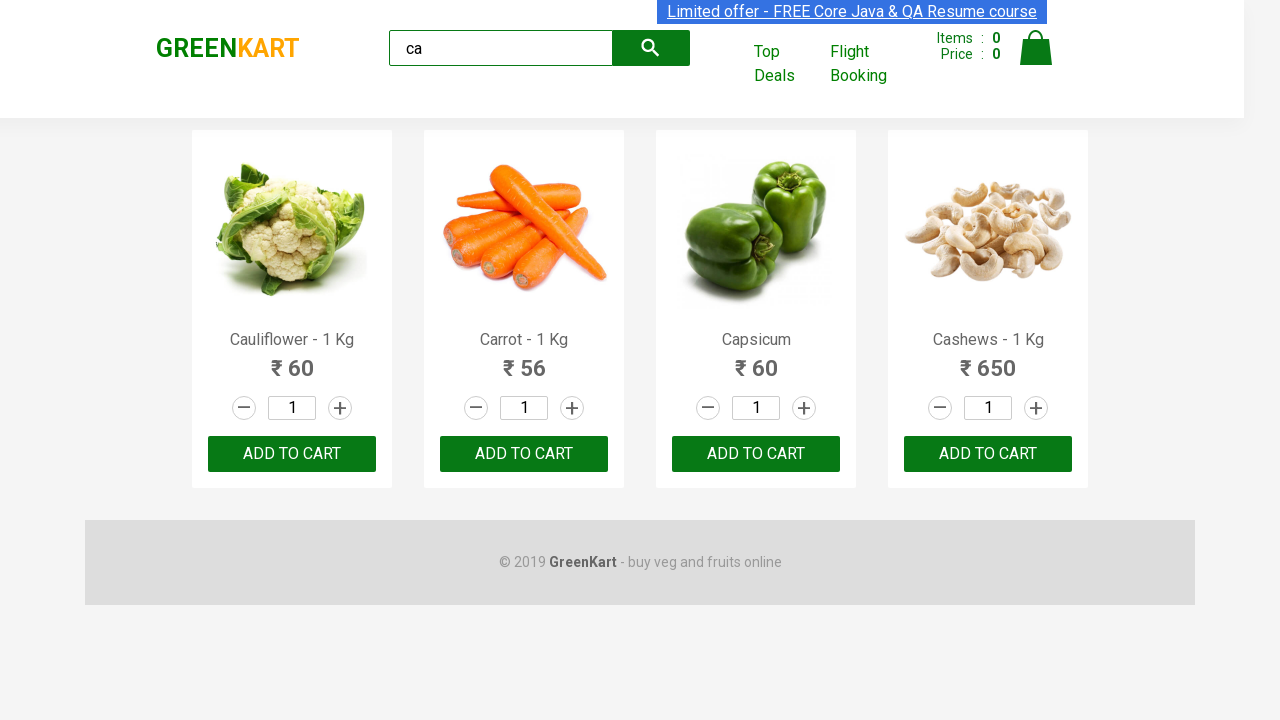

Waited for visible products to appear
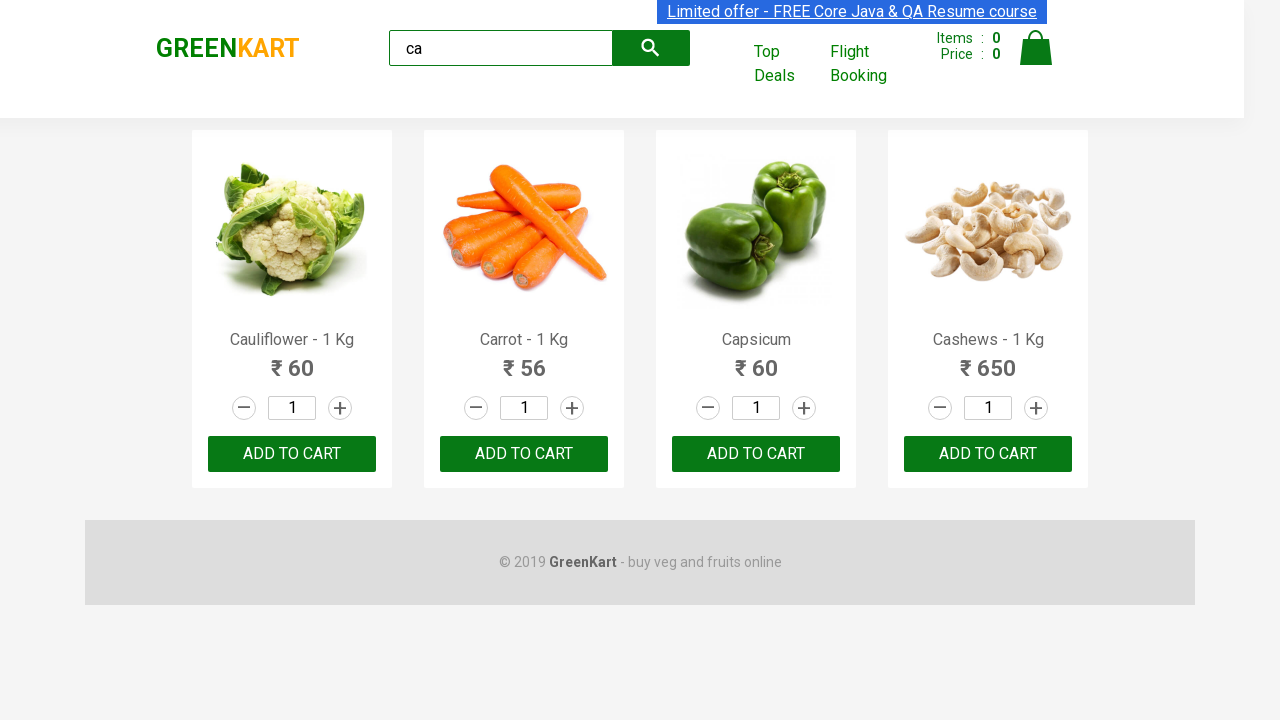

Located all visible products
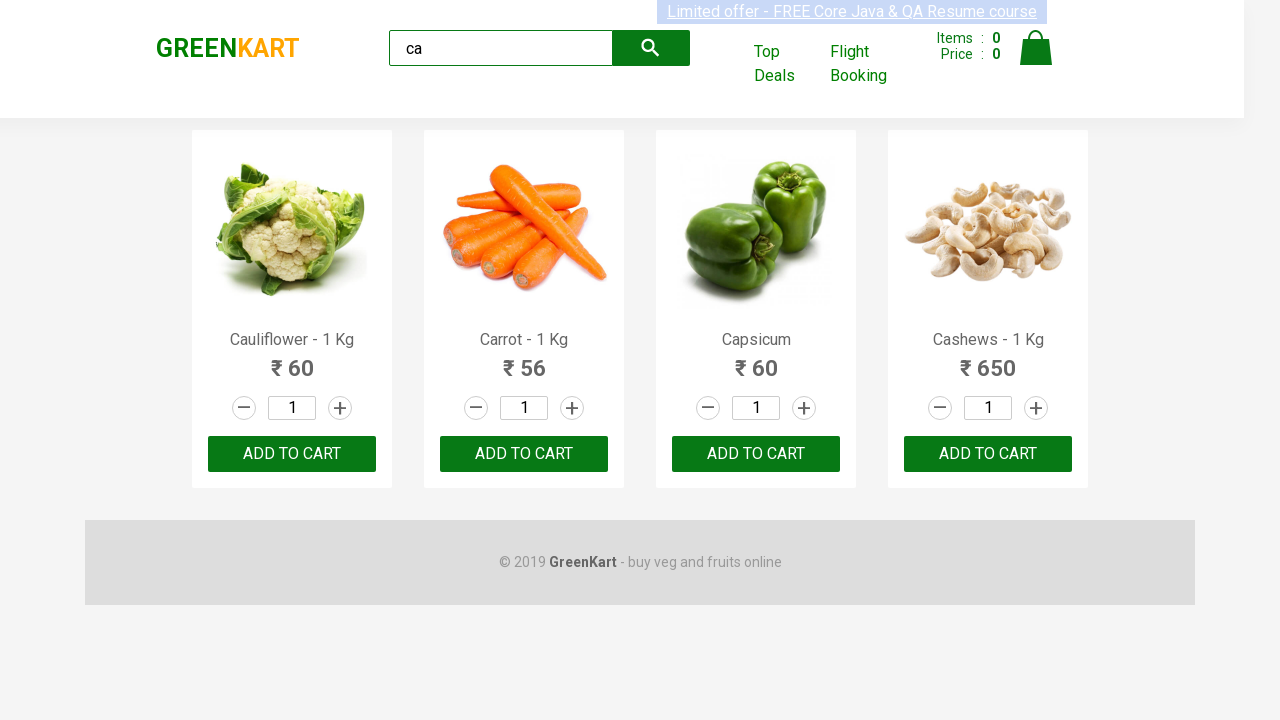

Verified 4 visible products are displayed
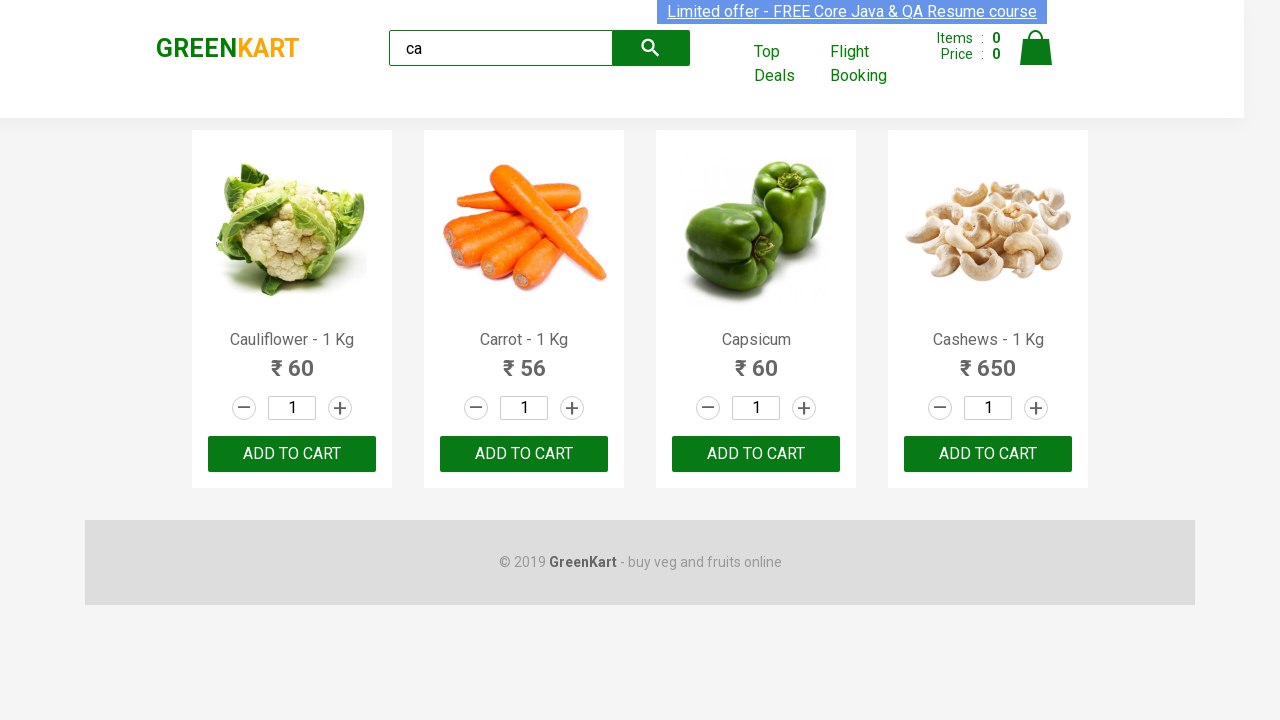

Located all products in container
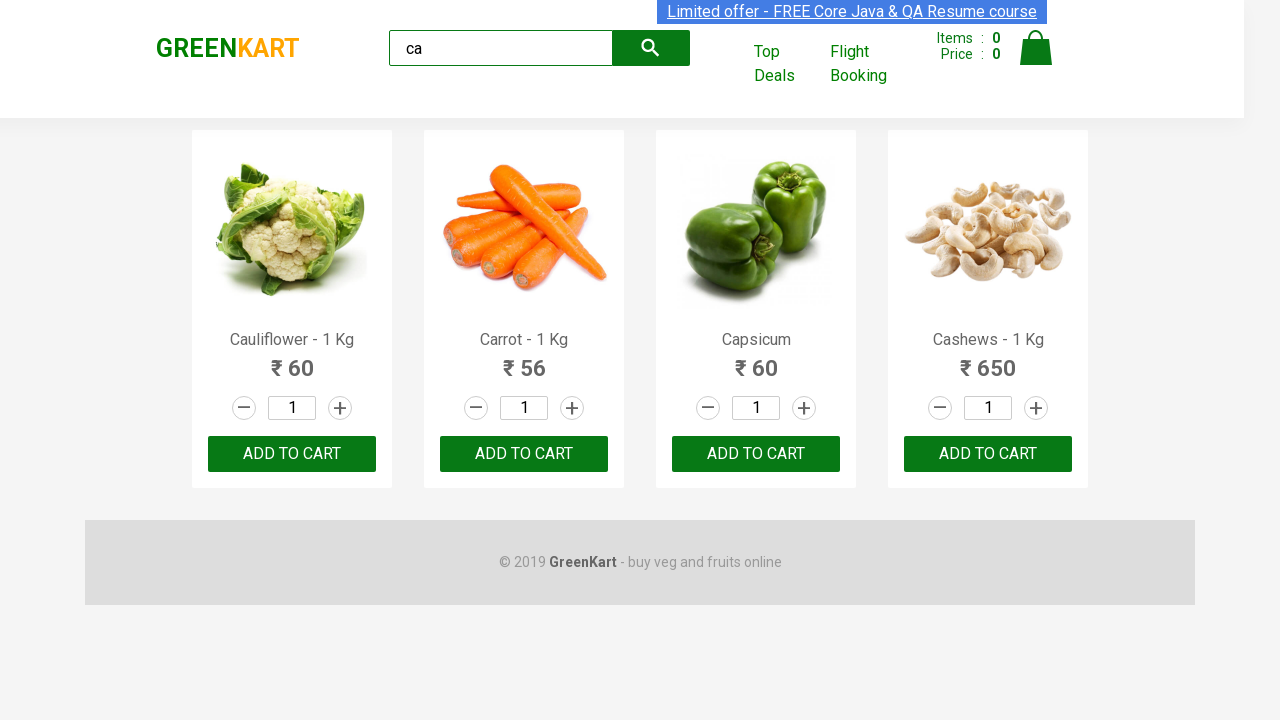

Verified products container has 4 products
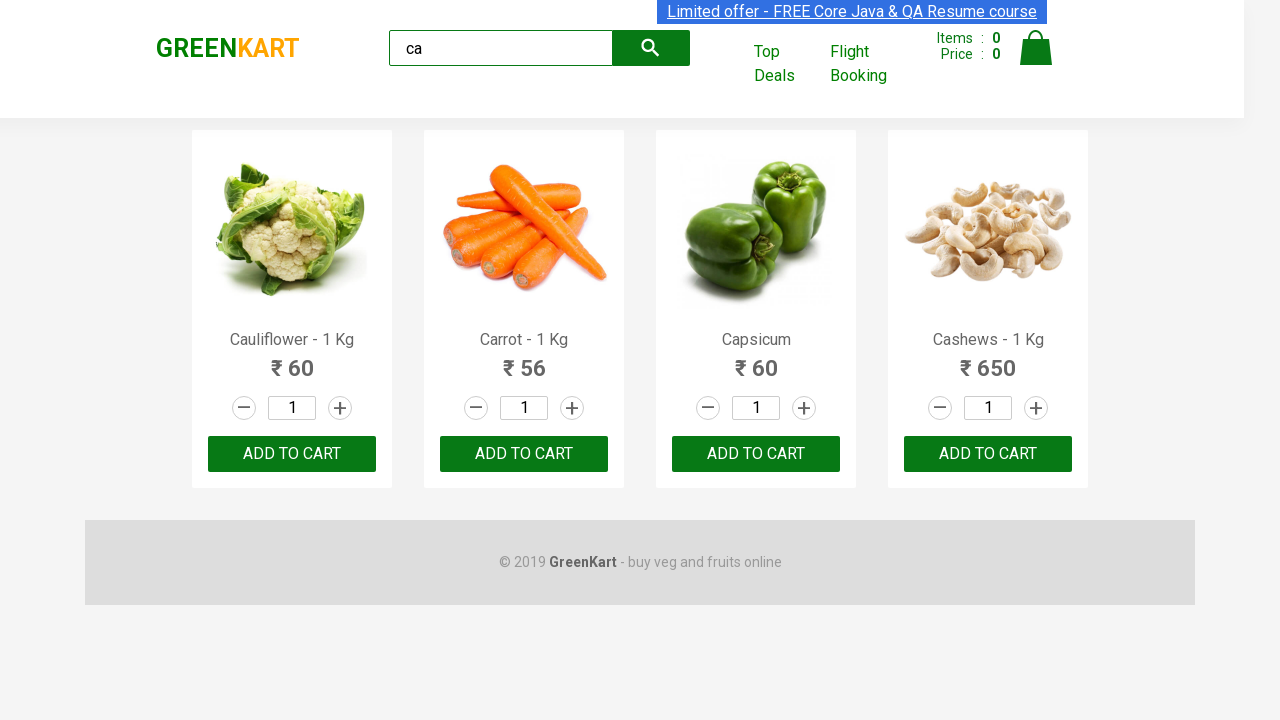

Clicked ADD TO CART button on the third product at (756, 454) on .products .product >> nth=2 >> text=ADD TO CART
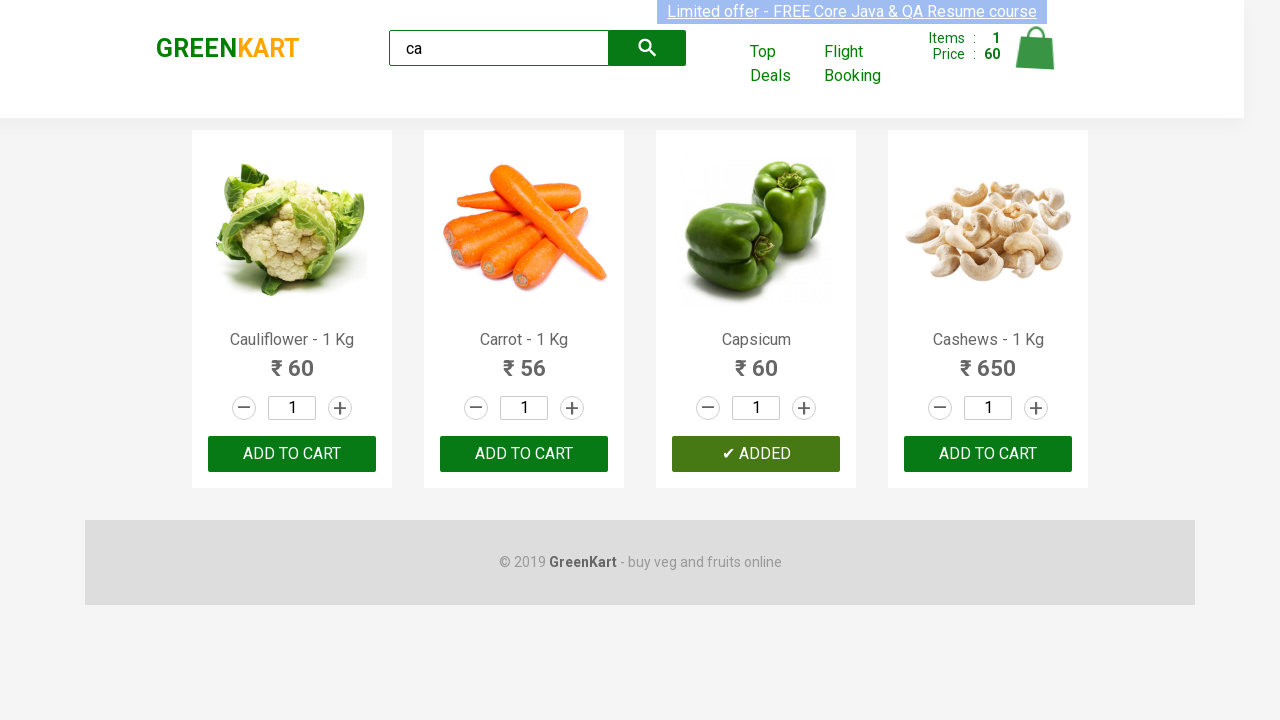

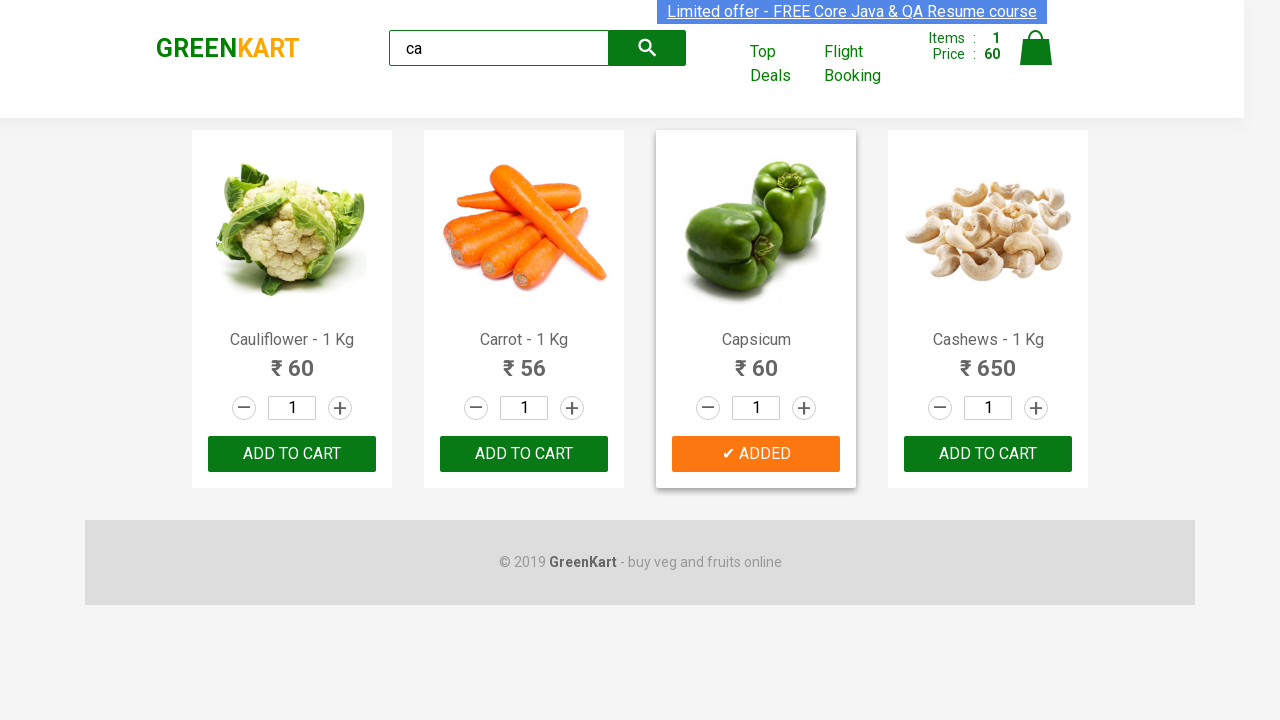